Tests calendar/date picker functionality by clicking the date input field, navigating forward through months until reaching June 2026, and selecting the 1st day of that month.

Starting URL: https://seleniumpractise.blogspot.com/2016/08/how-to-handle-calendar-in-selenium.html

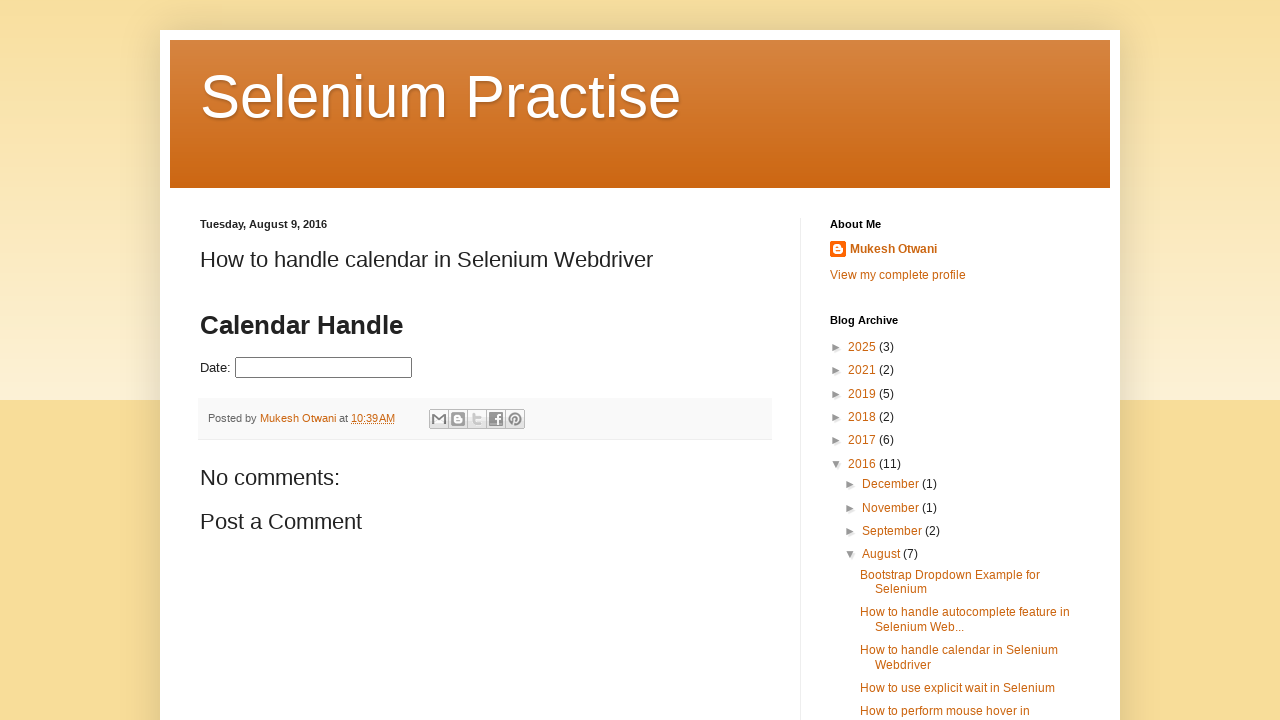

Clicked date picker input to open calendar at (324, 368) on input#datepicker
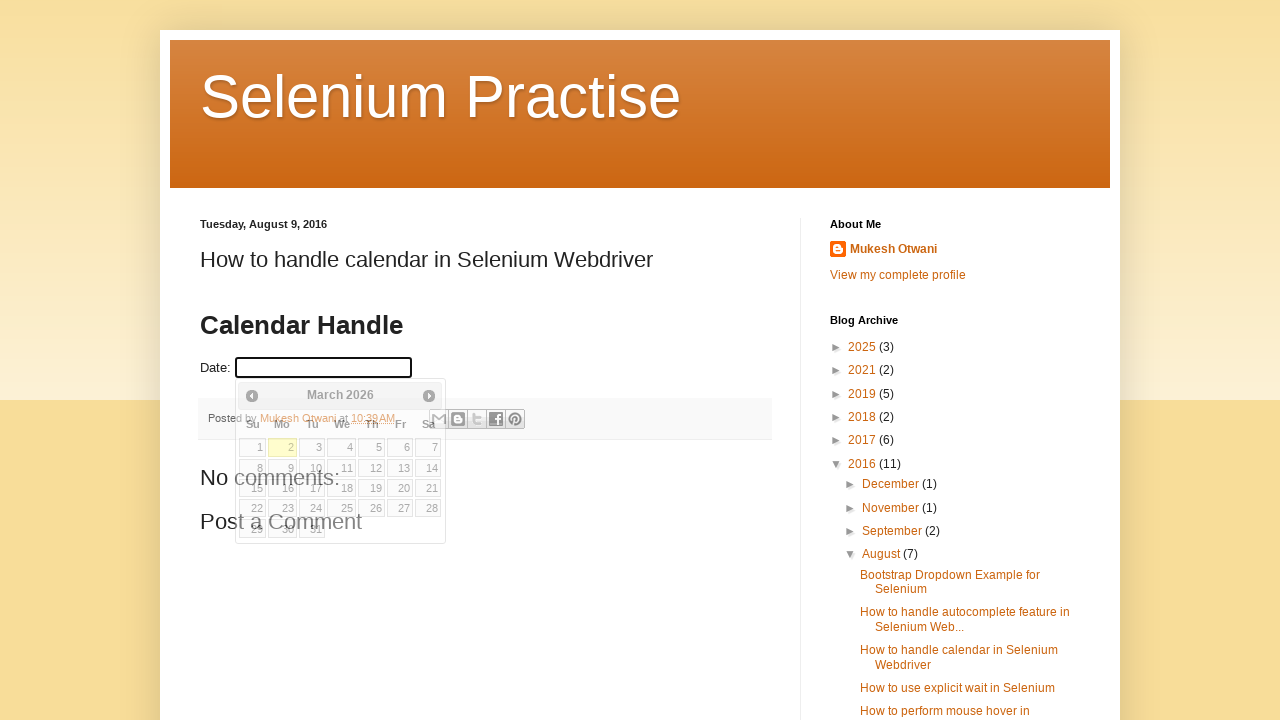

Retrieved current month: March
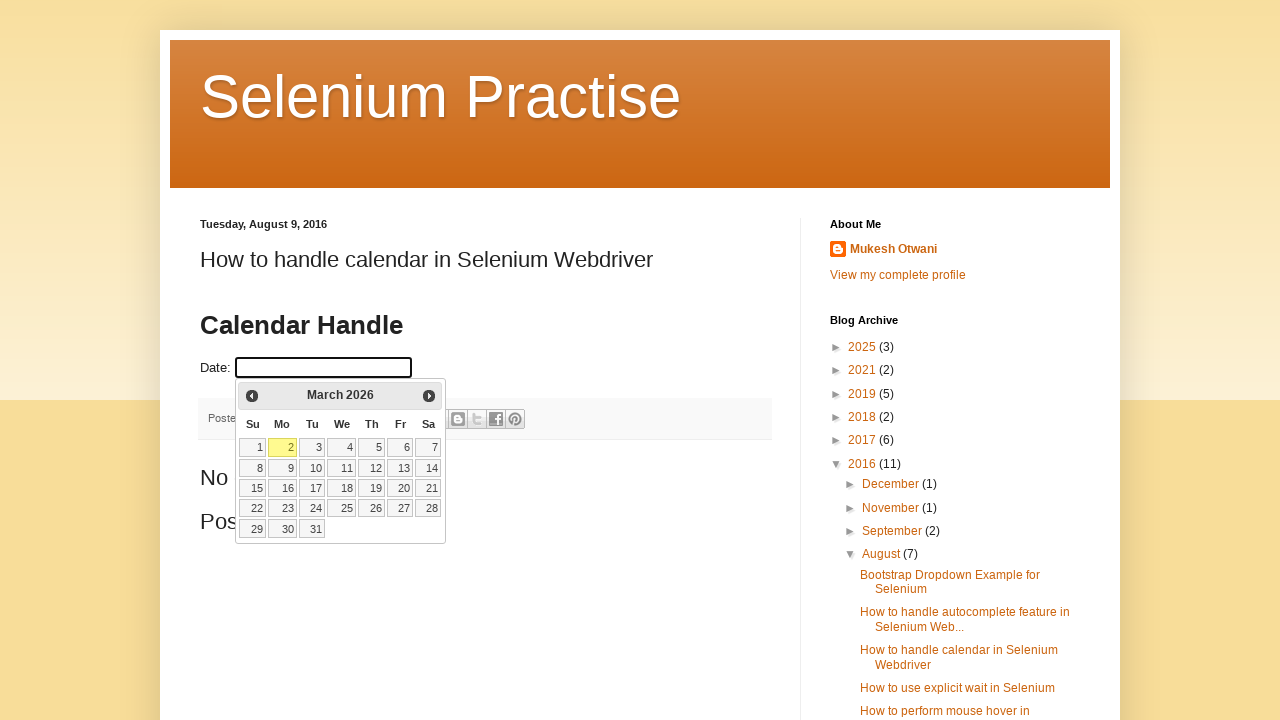

Retrieved current year: 2026
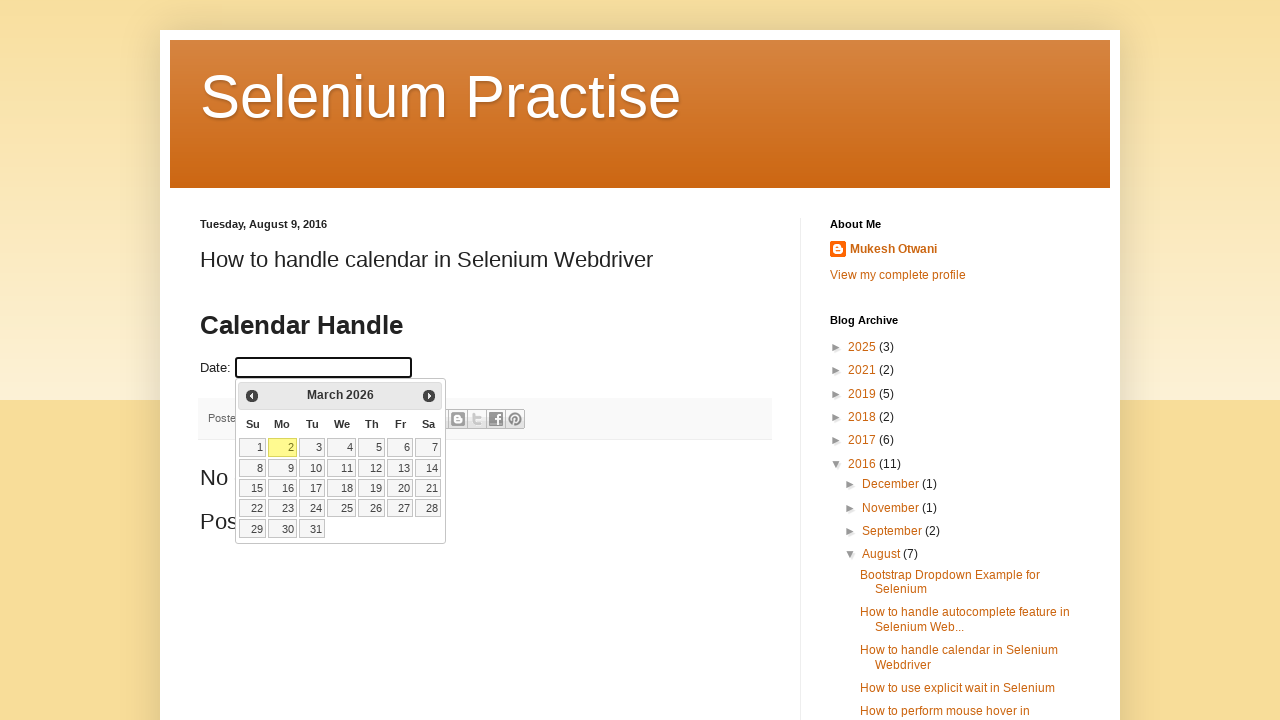

Clicked next month arrow to navigate forward at (429, 396) on .ui-icon.ui-icon-circle-triangle-e
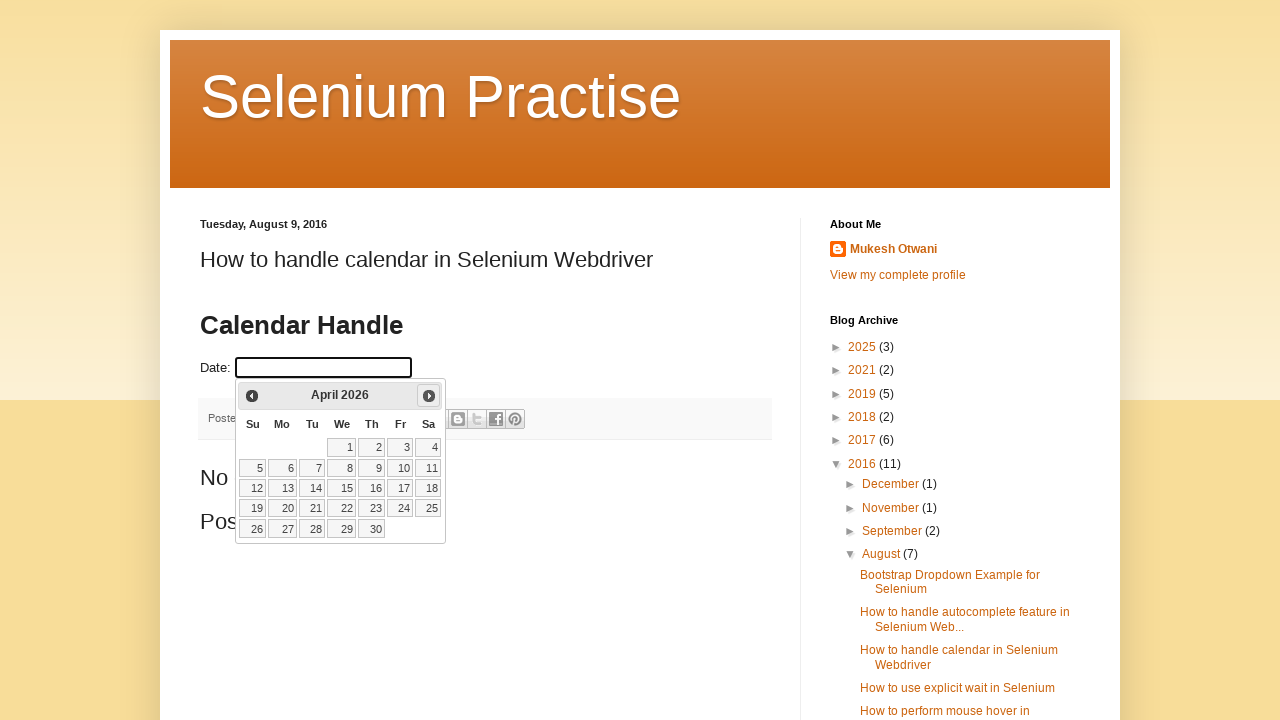

Retrieved current month: April
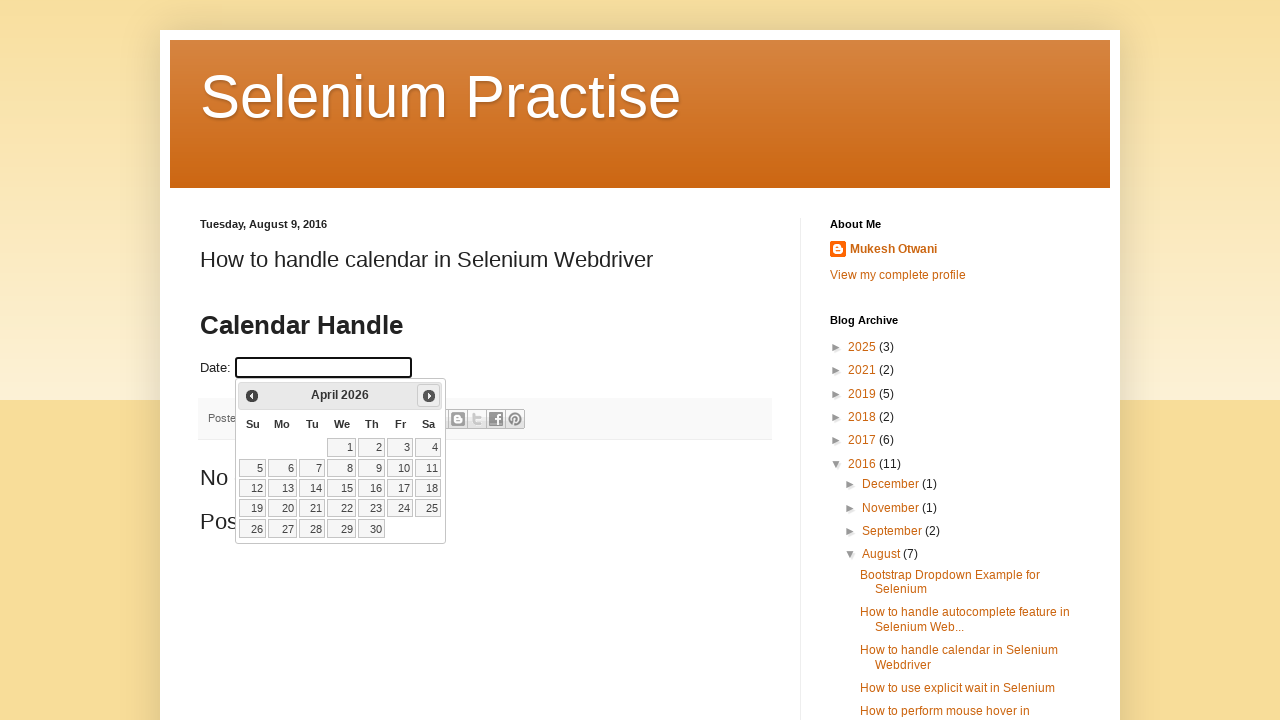

Retrieved current year: 2026
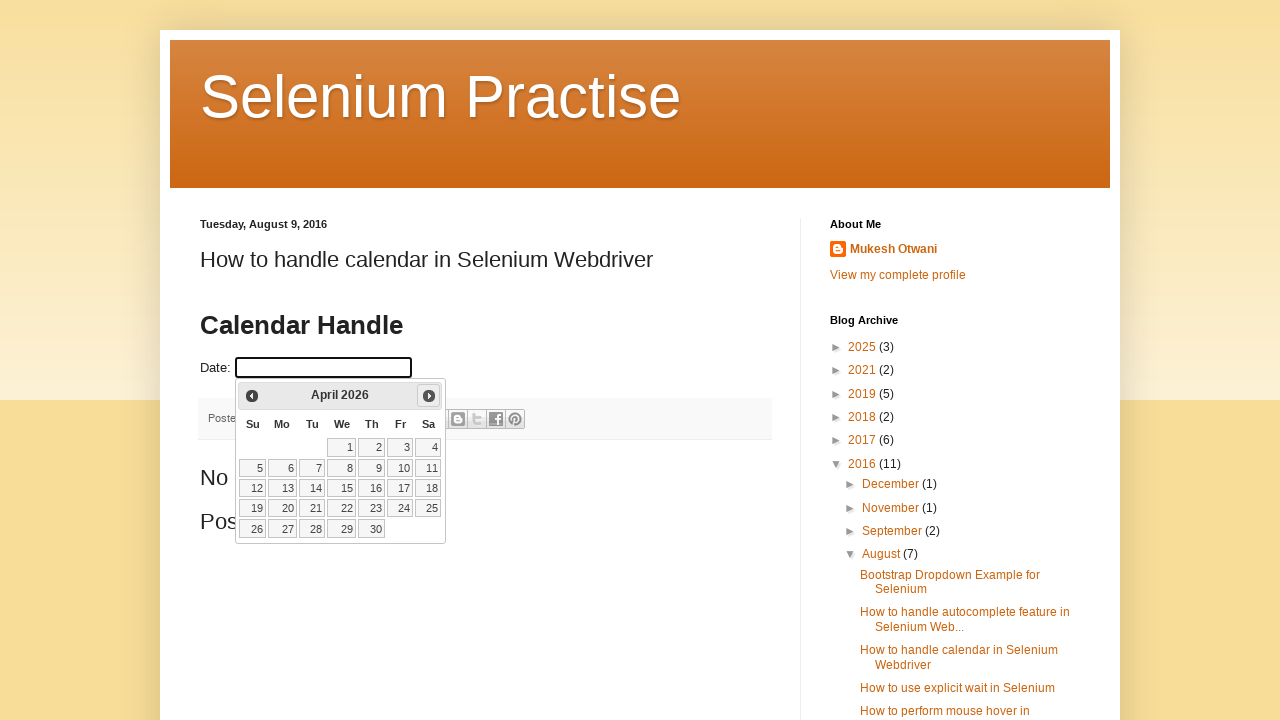

Clicked next month arrow to navigate forward at (429, 396) on .ui-icon.ui-icon-circle-triangle-e
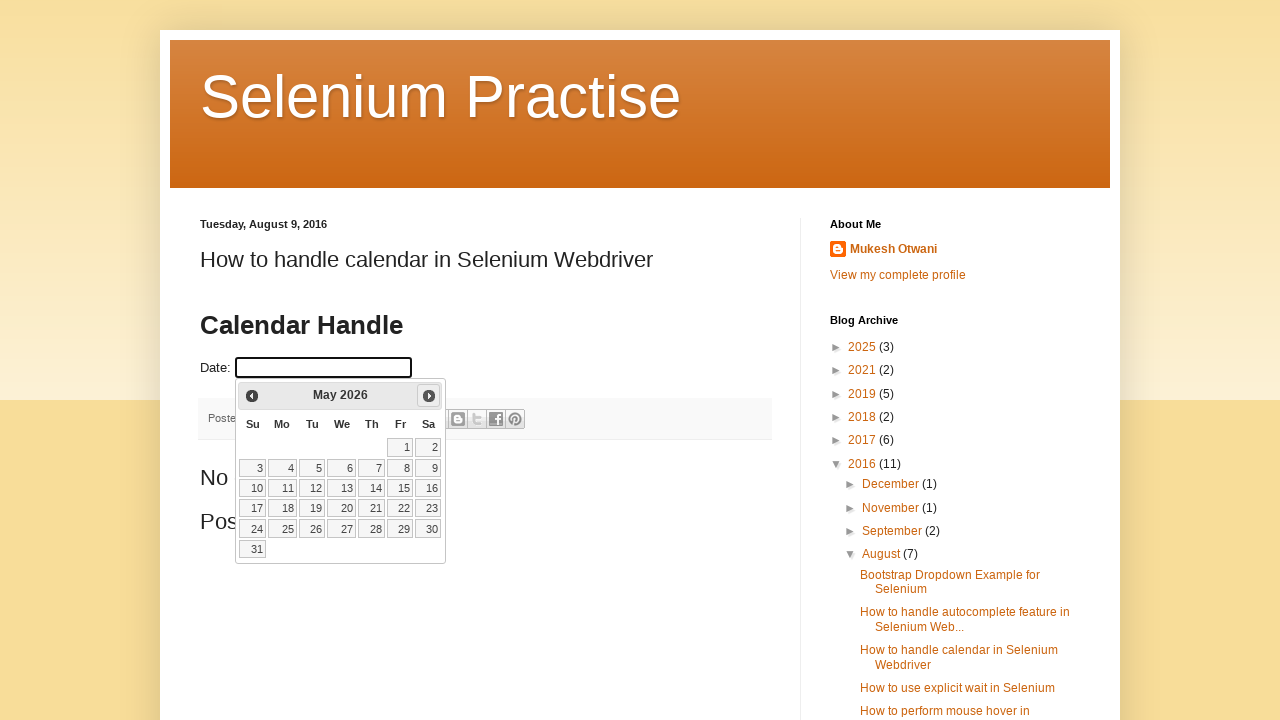

Retrieved current month: May
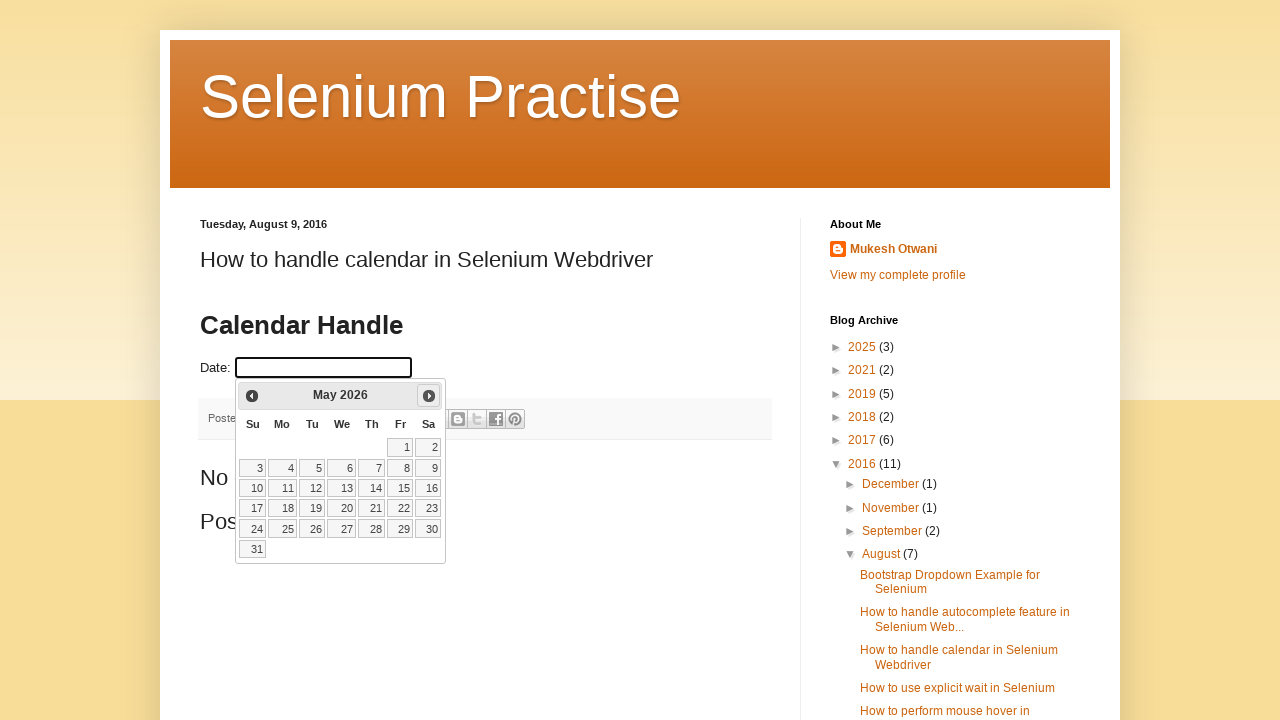

Retrieved current year: 2026
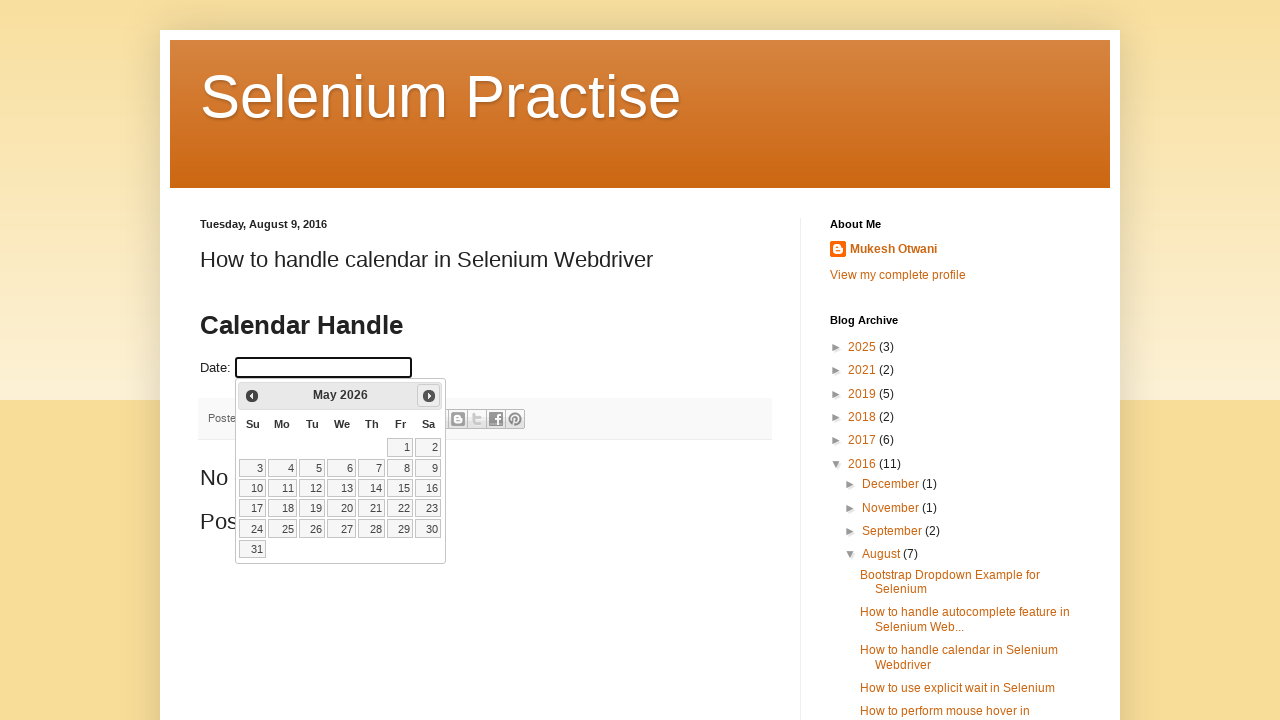

Clicked next month arrow to navigate forward at (429, 396) on .ui-icon.ui-icon-circle-triangle-e
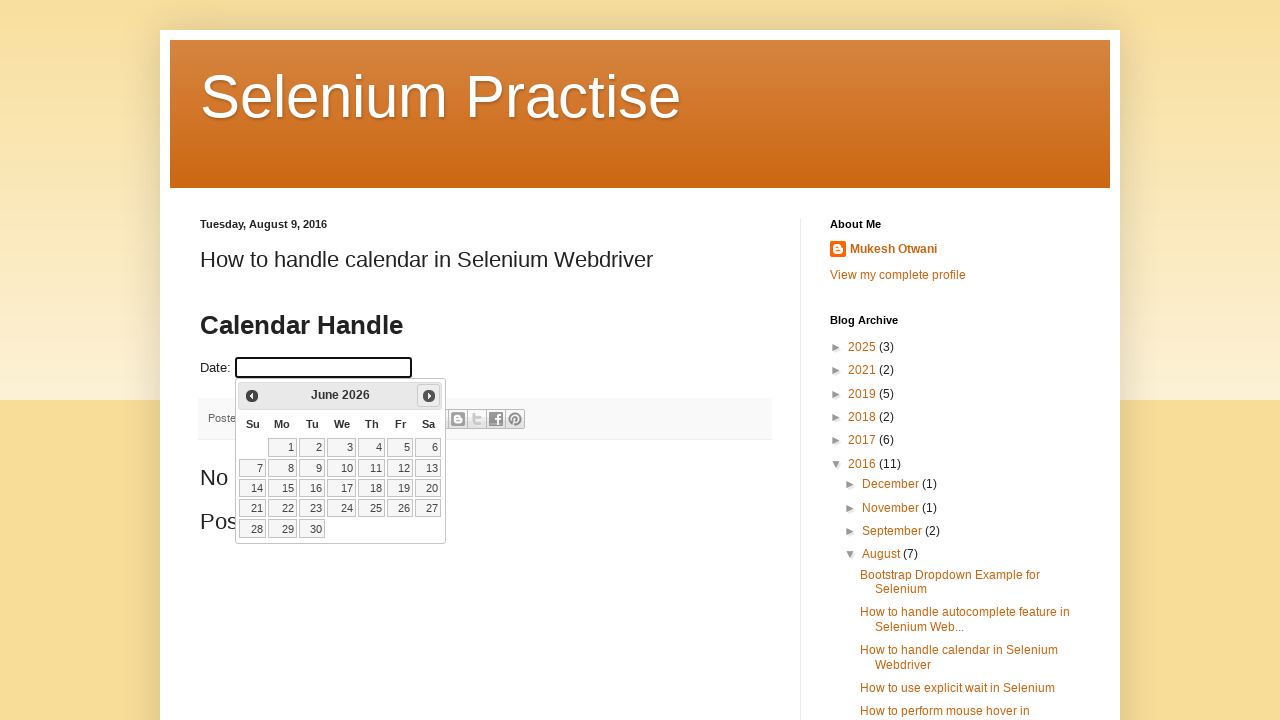

Retrieved current month: June
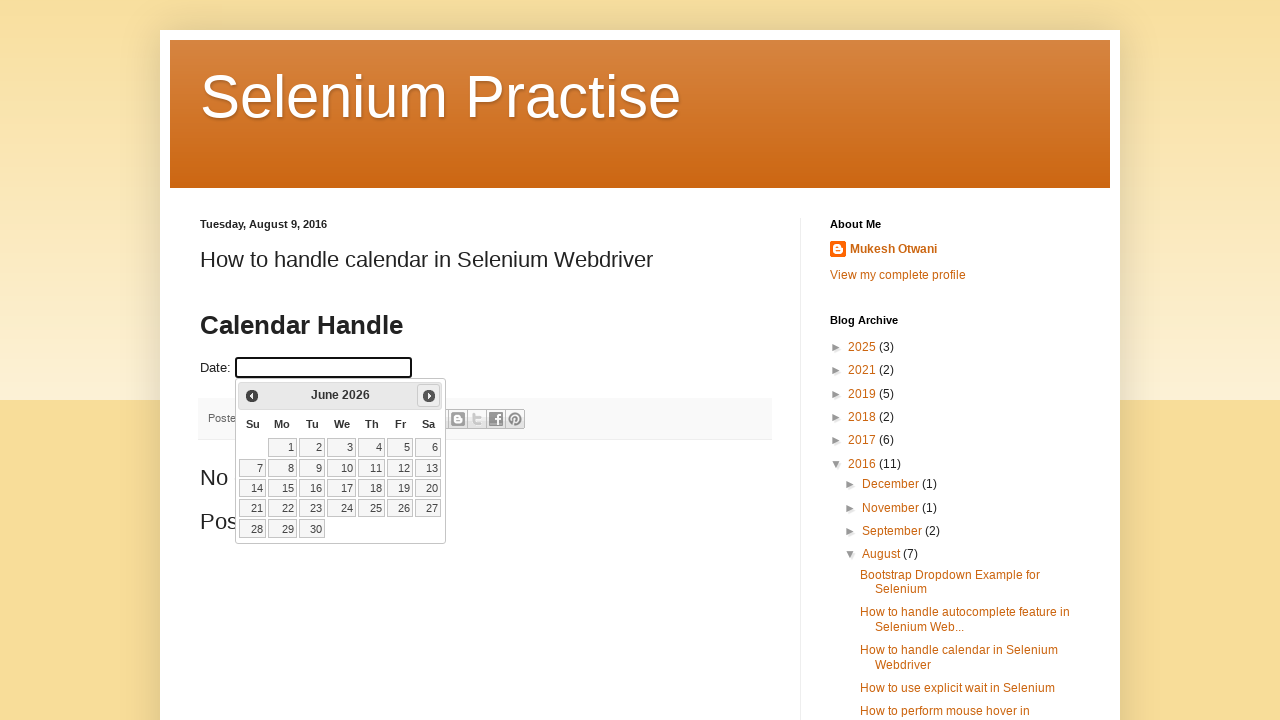

Retrieved current year: 2026
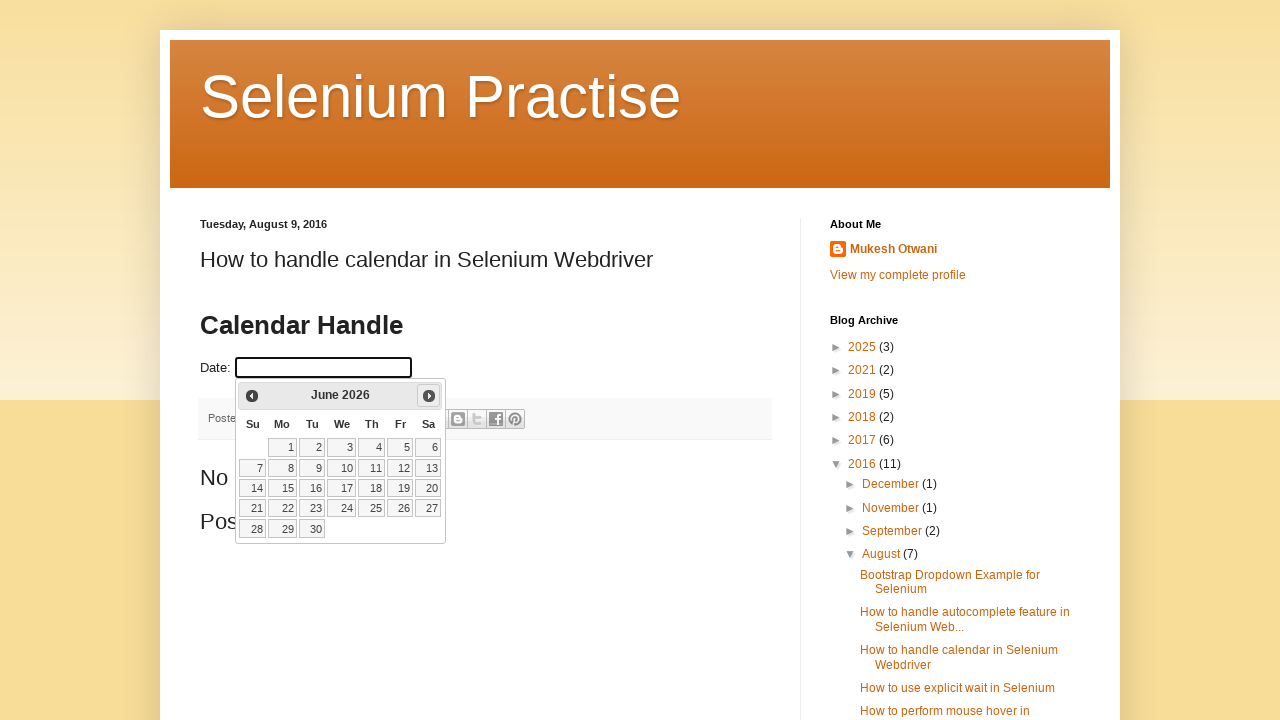

Reached target date: June 2026
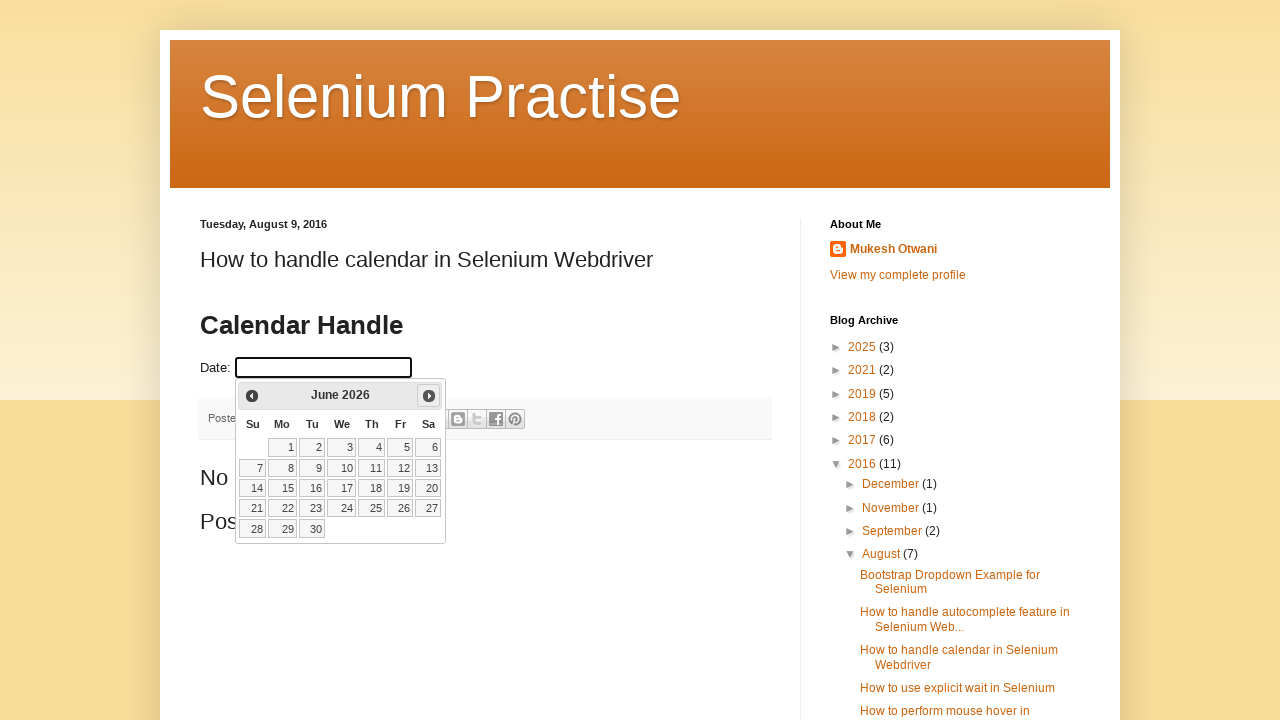

Retrieved all available date elements from calendar
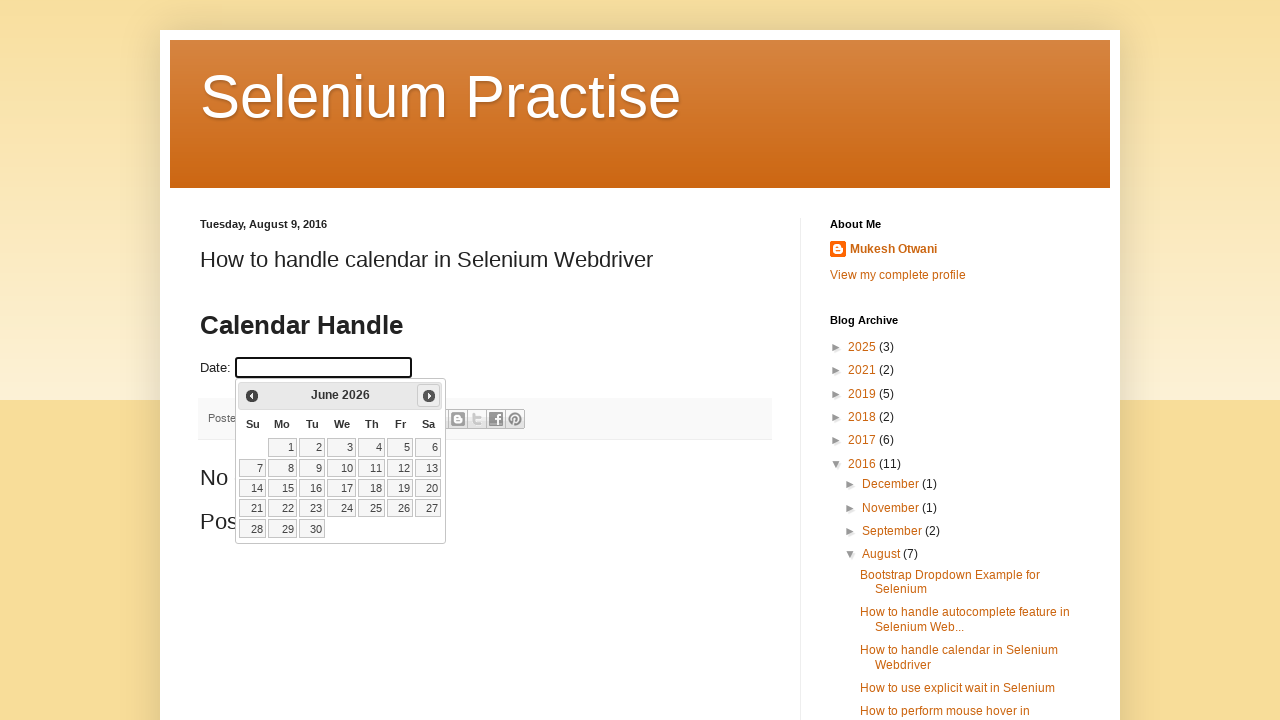

Clicked date 1 in June 2026 at (282, 447) on a.ui-state-default >> nth=0
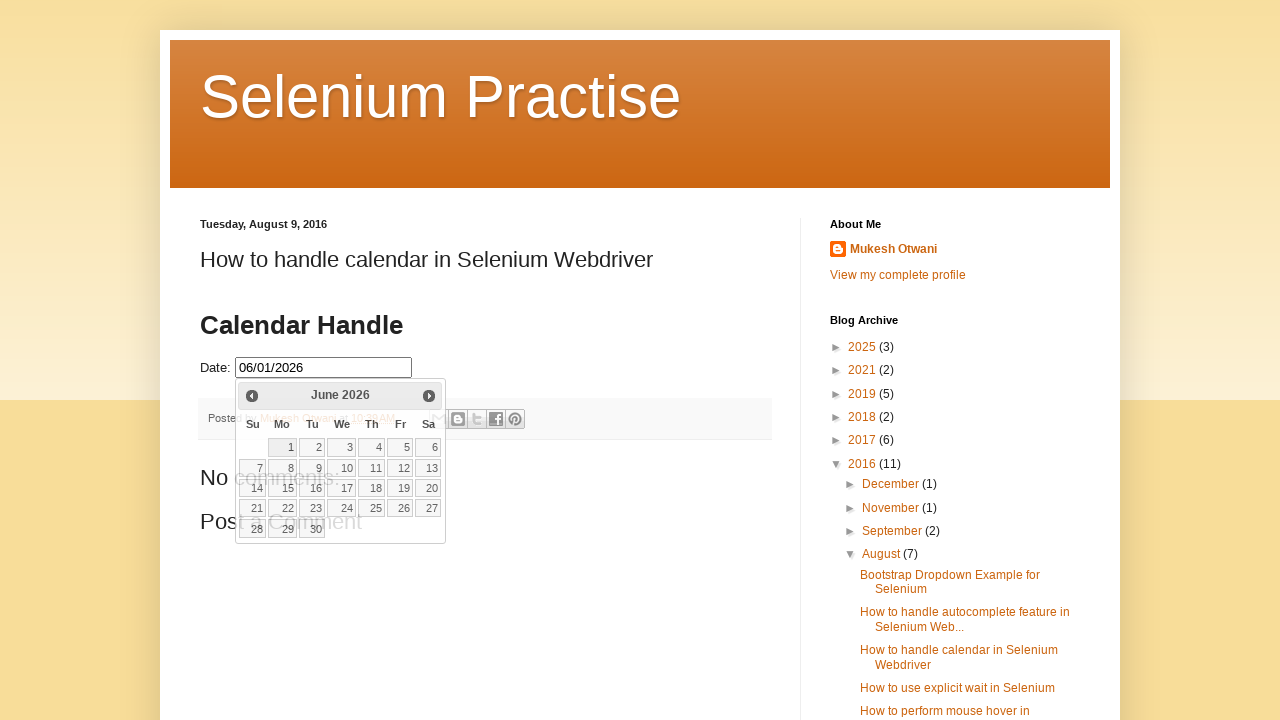

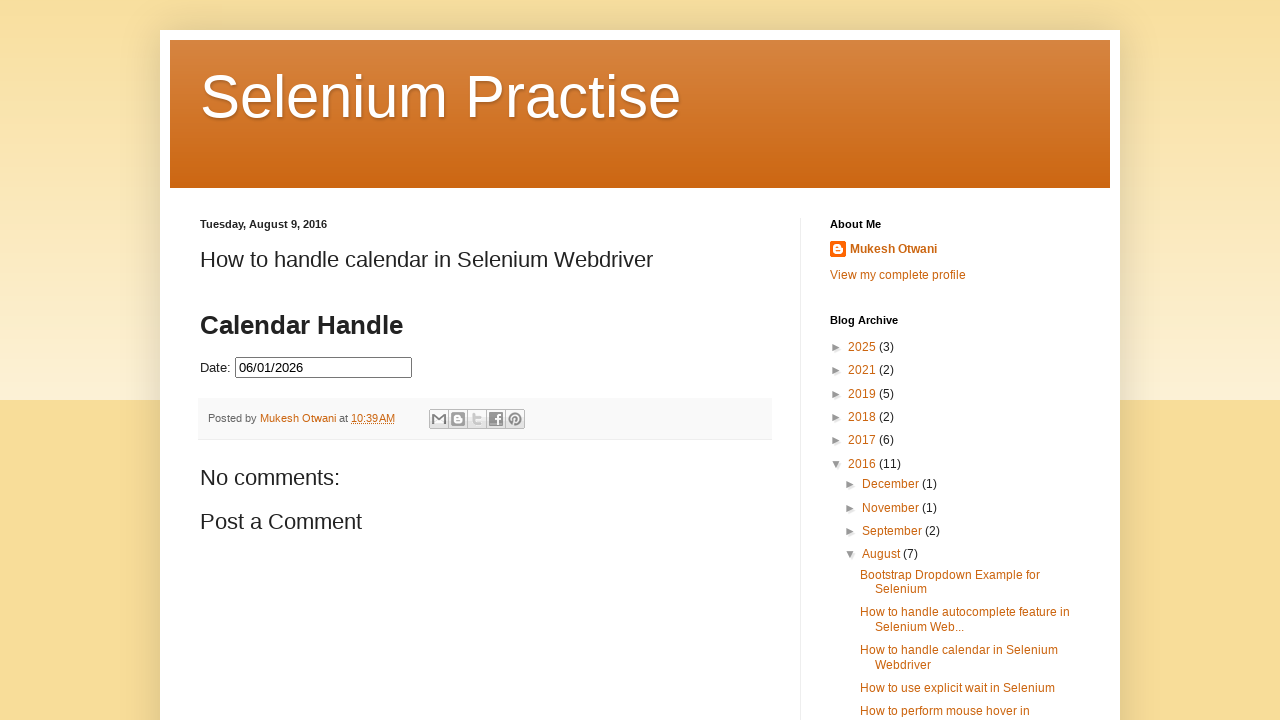